Tests navigation through multiple links on a demo app, verifying that Contact Us, Payments, Return Policy, and Youtube pages load correctly

Starting URL: https://demoapps.qspiders.com/ui?scenario=1

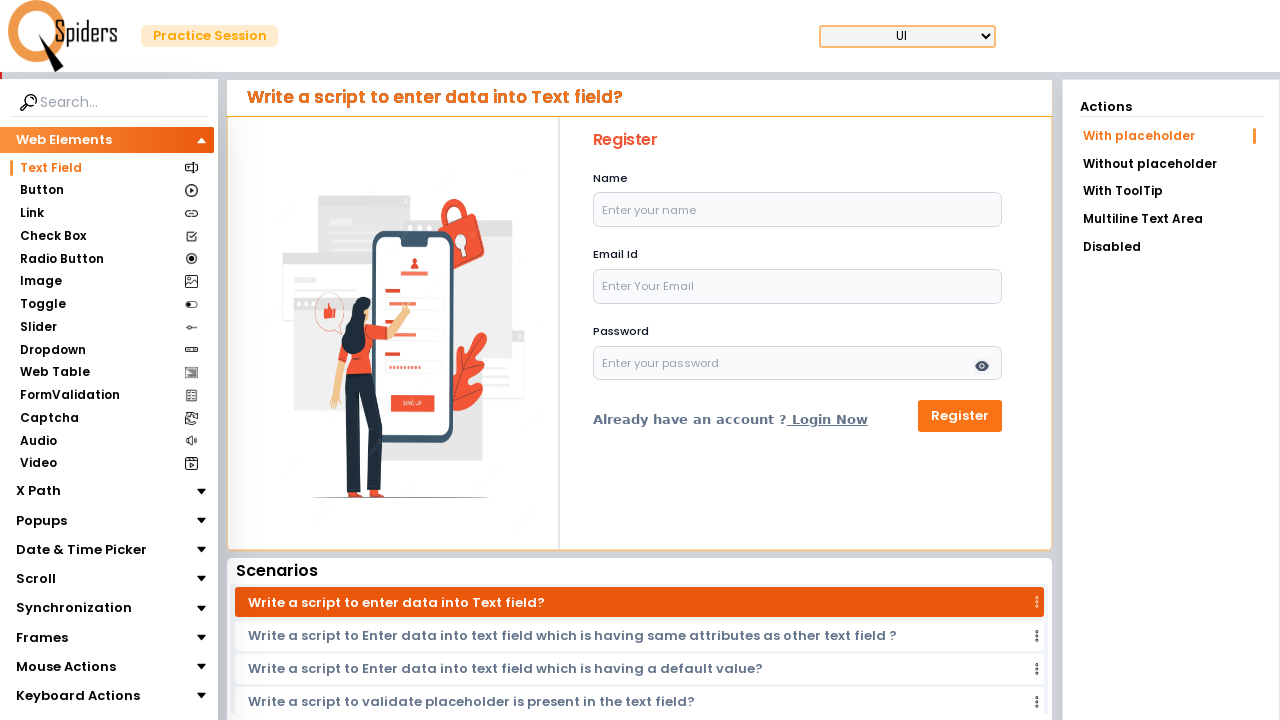

Clicked on Link section at (32, 213) on xpath=//section[text()='Link']
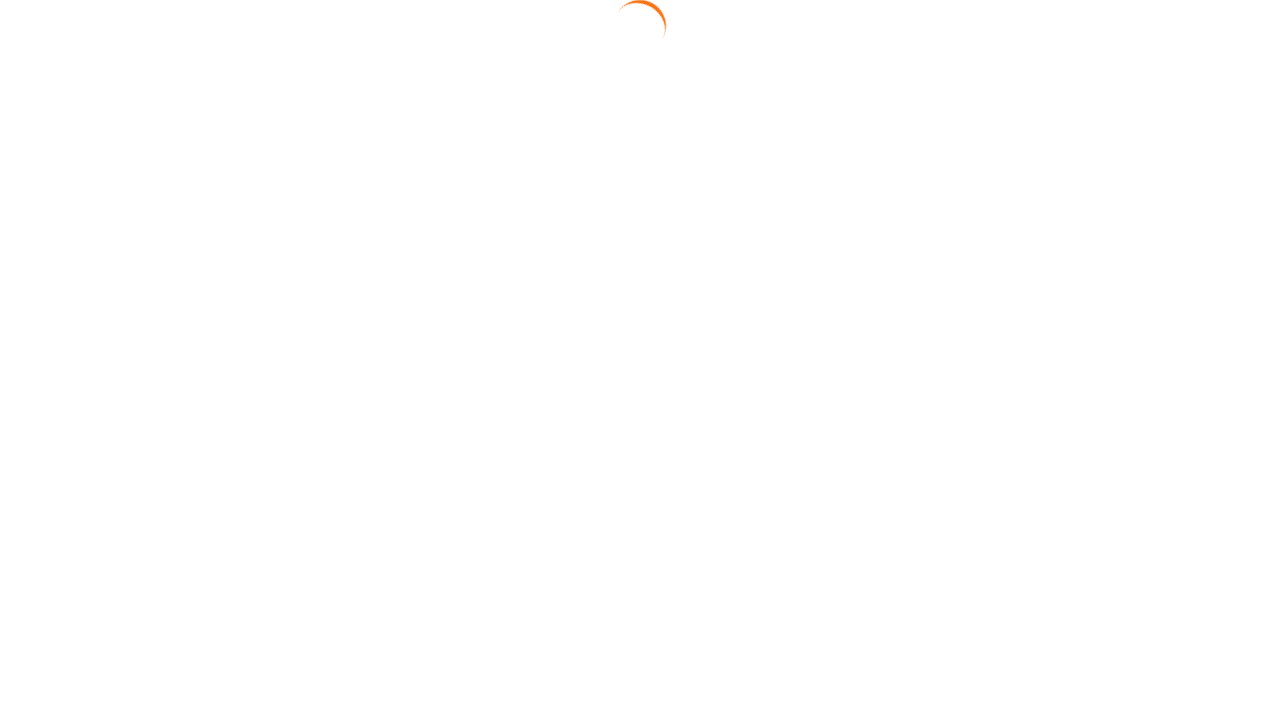

Clicked Contact Us link at (302, 480) on xpath=//a[text()='Contact Us']
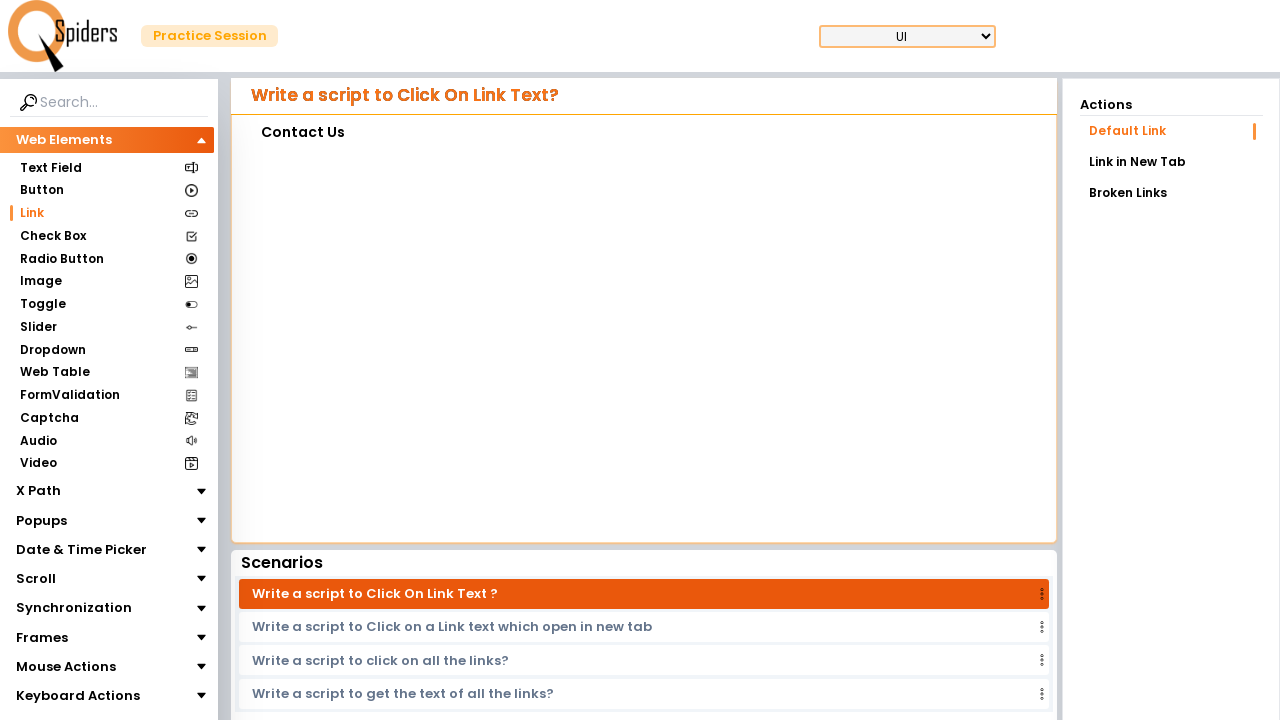

Contact Us page loaded successfully
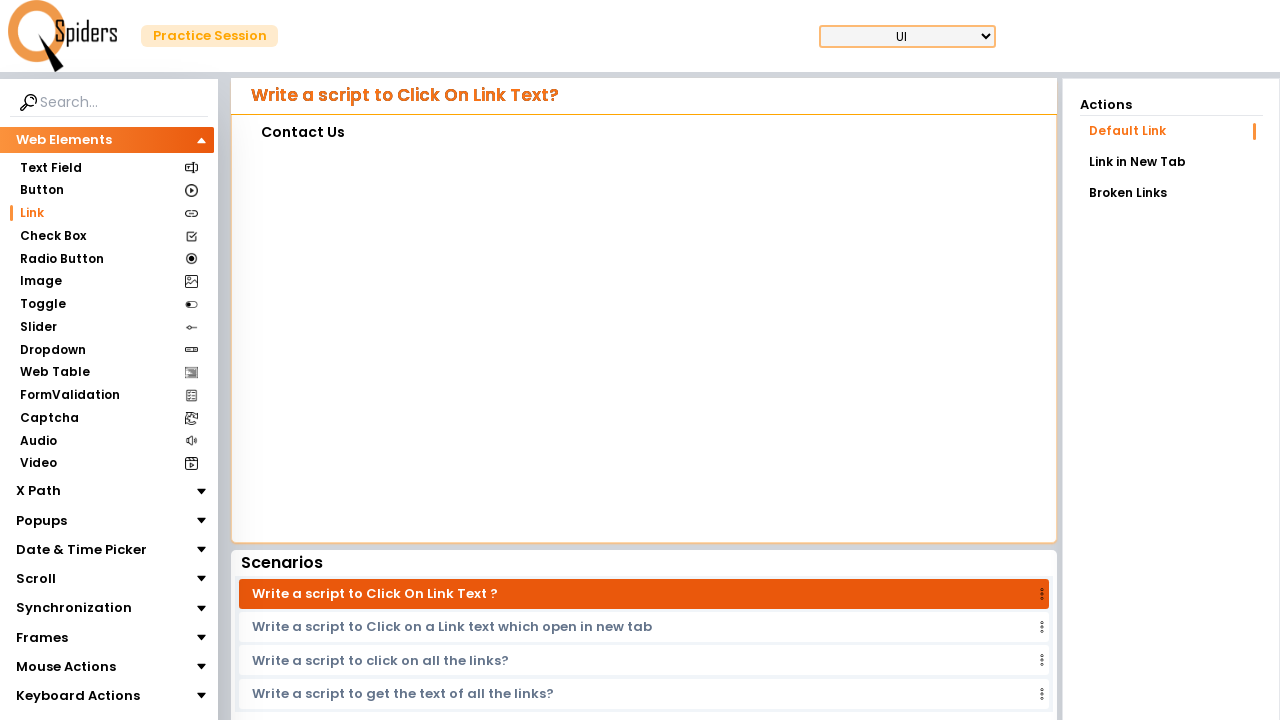

Navigated back to previous page
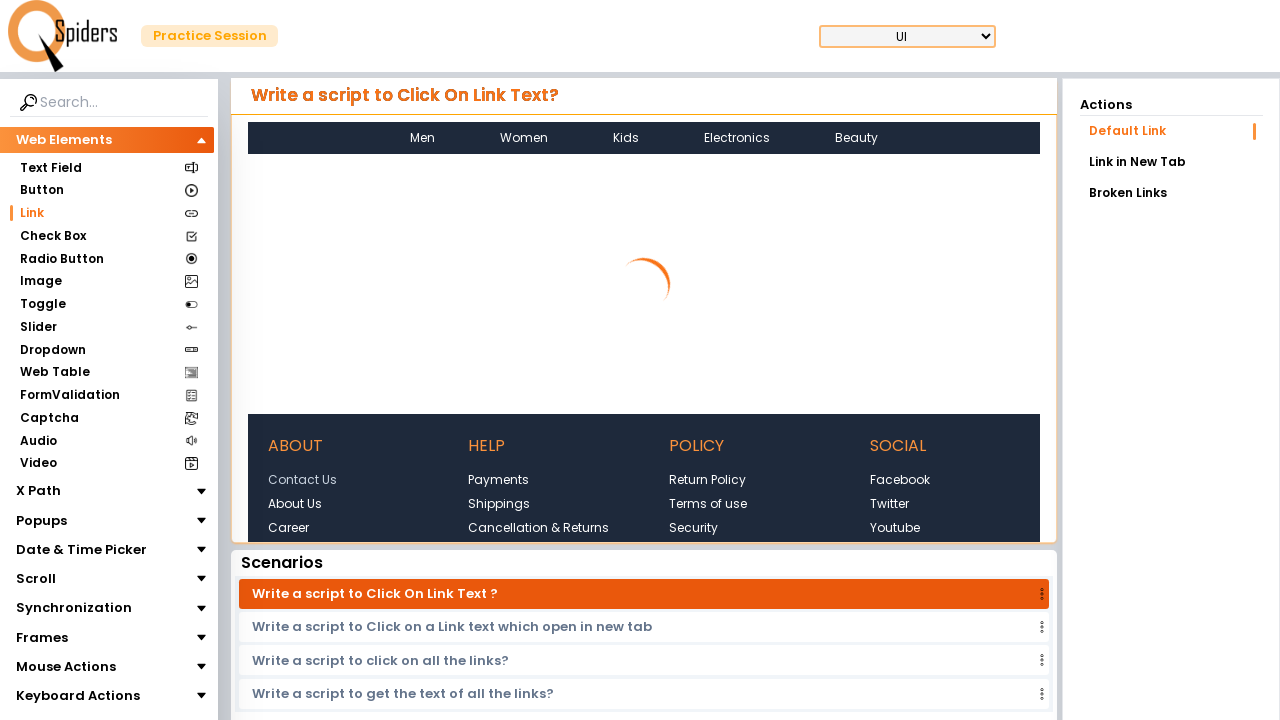

Clicked Payments link at (499, 428) on xpath=//a[text()='Payments']
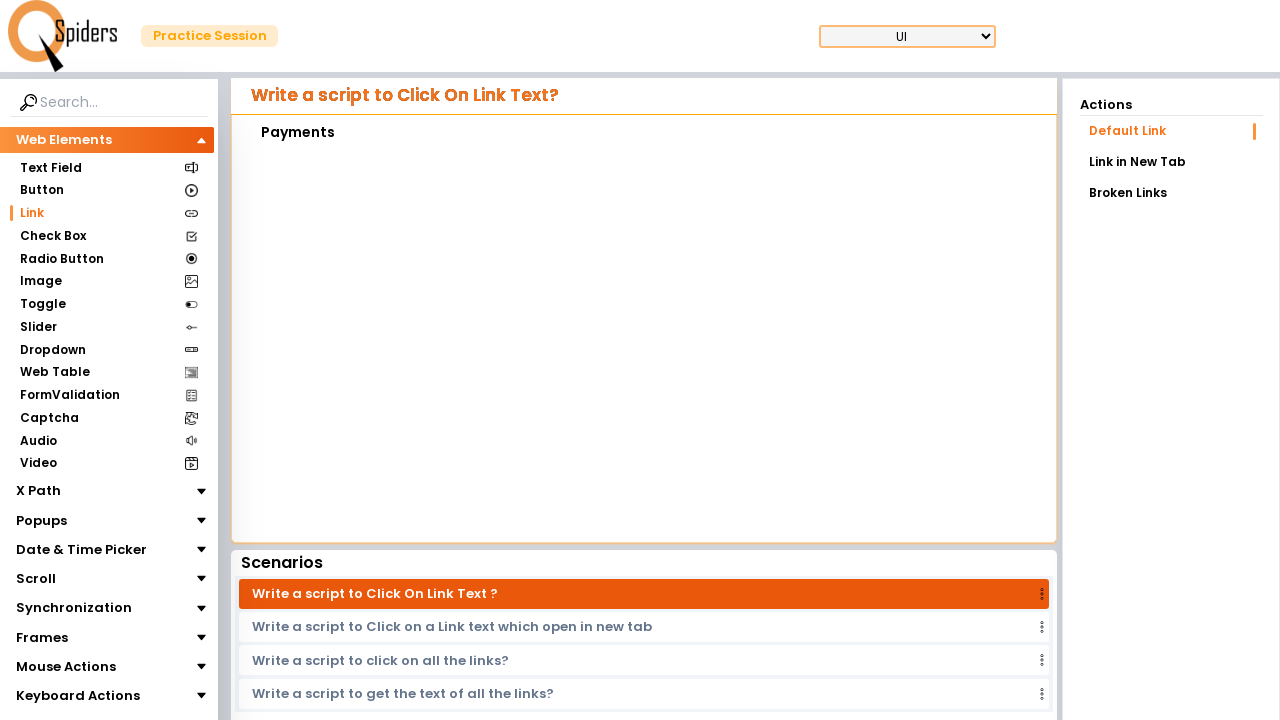

Payments page loaded successfully
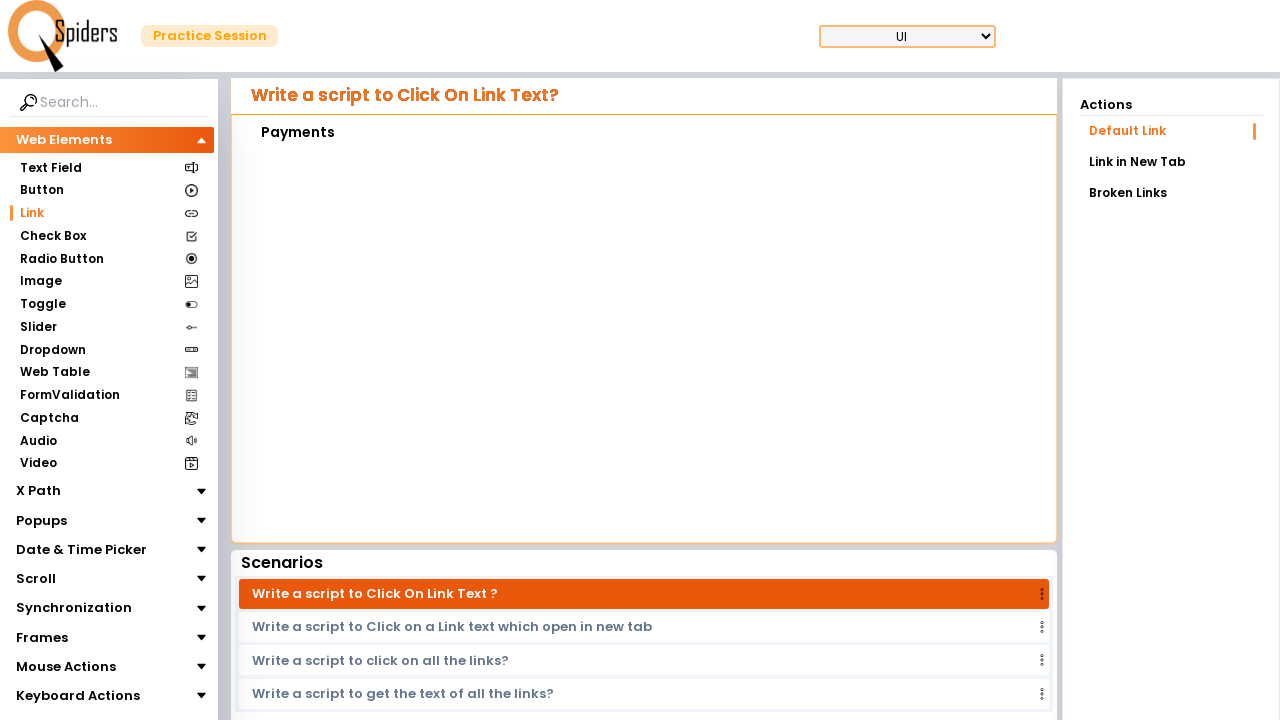

Navigated back to previous page
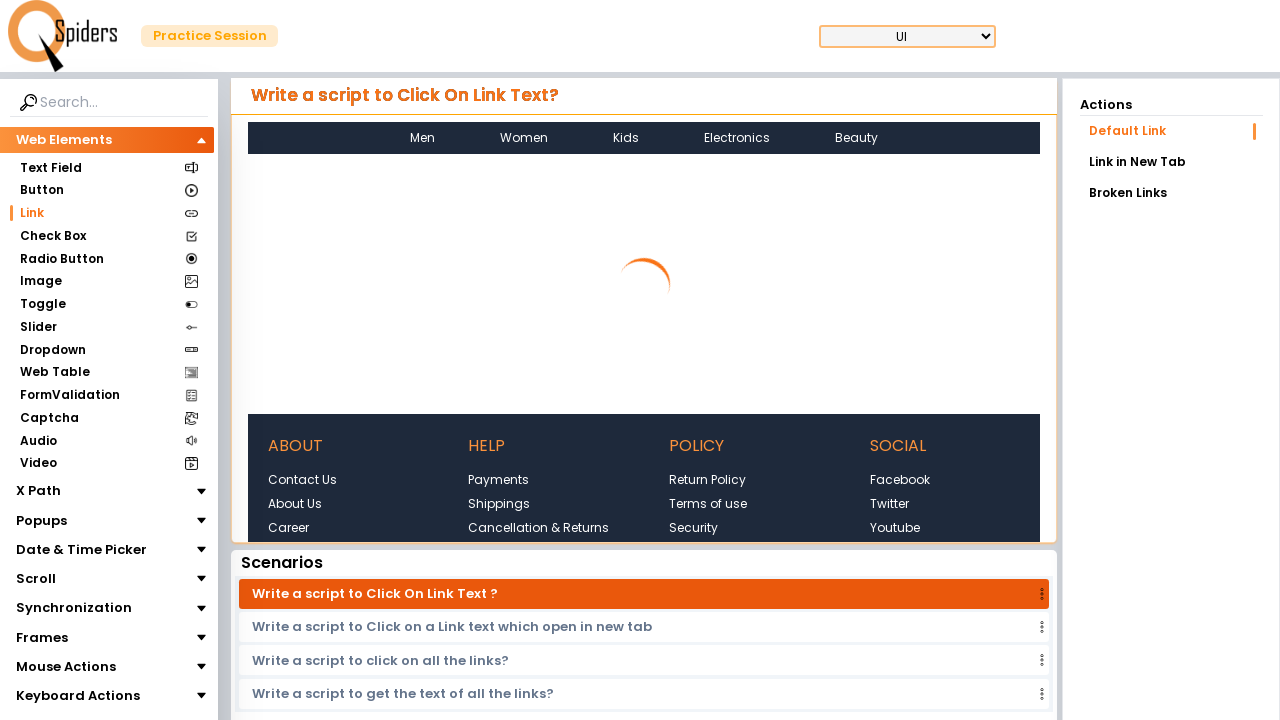

Clicked Return Policy link at (708, 428) on xpath=//a[text()='Return Policy']
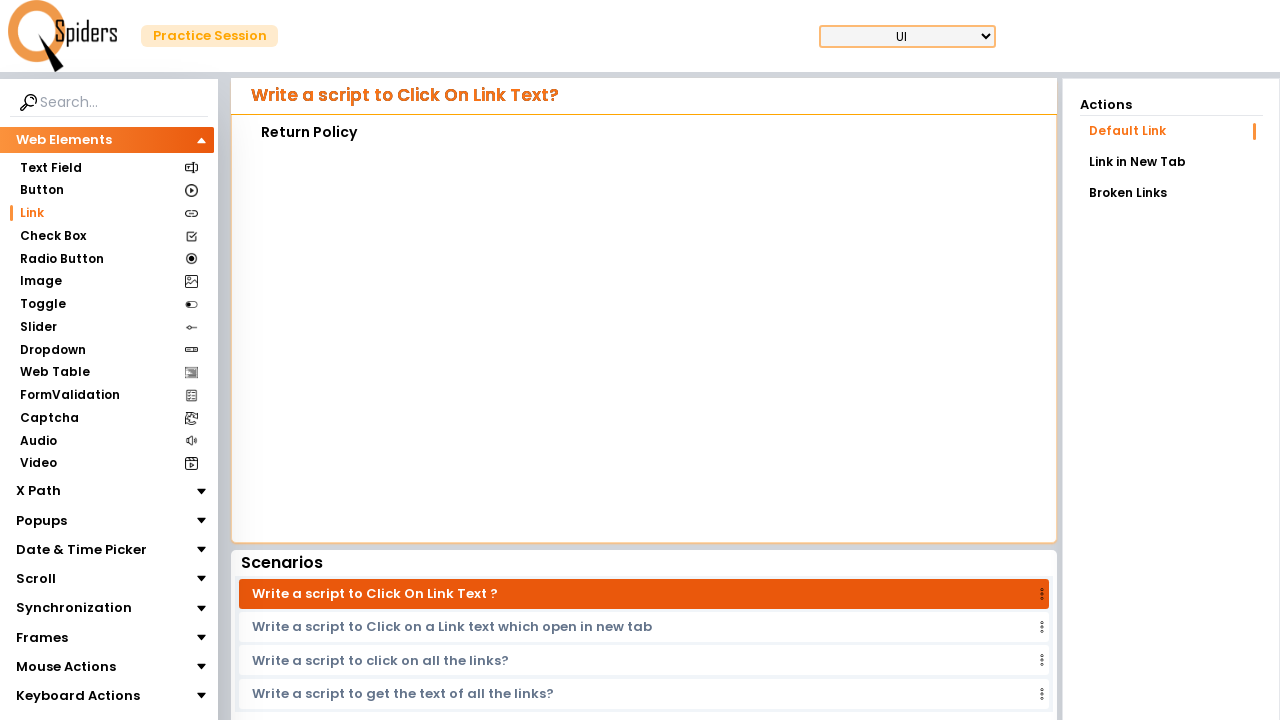

Return Policy page loaded successfully
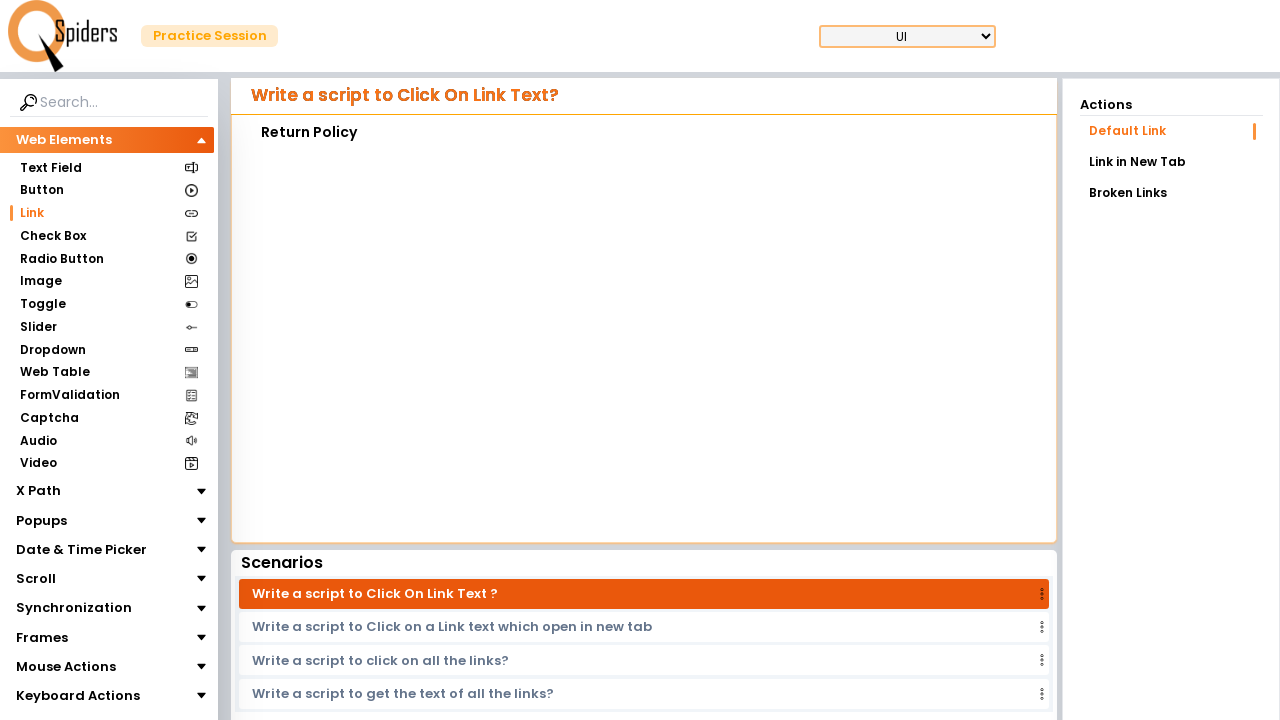

Navigated back to previous page
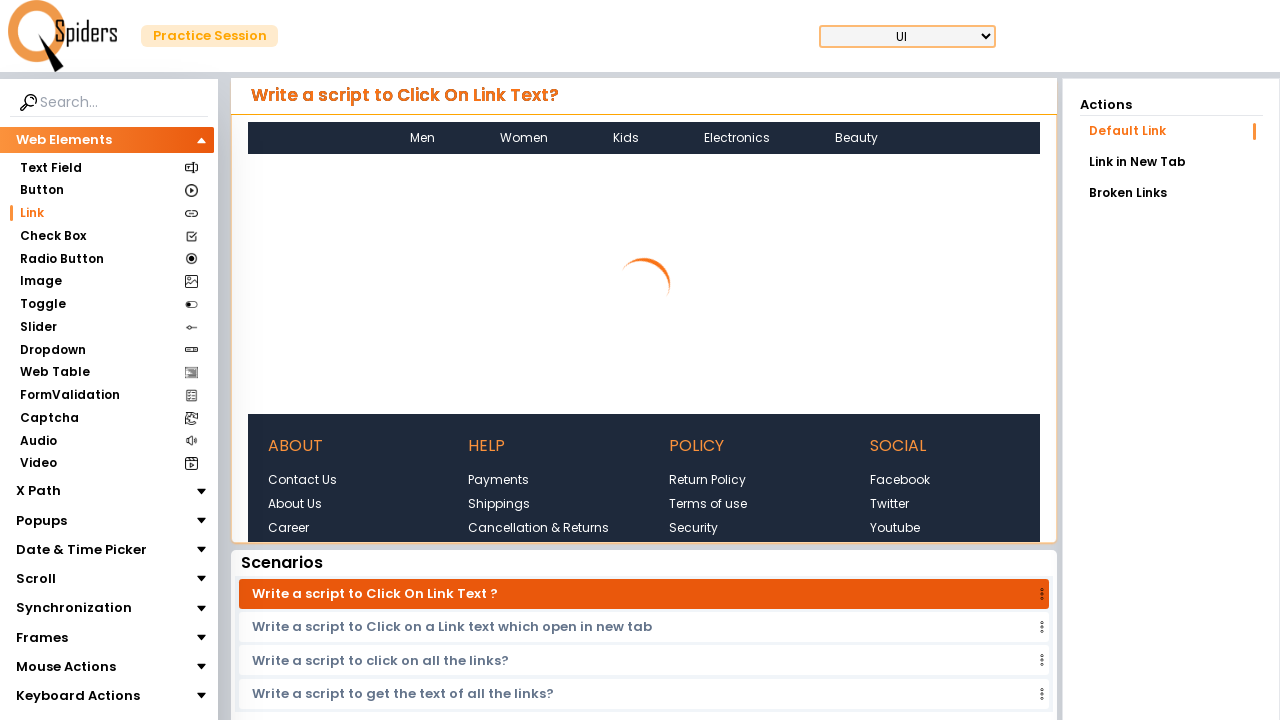

Clicked Youtube link at (895, 476) on xpath=//a[text()='Youtube']
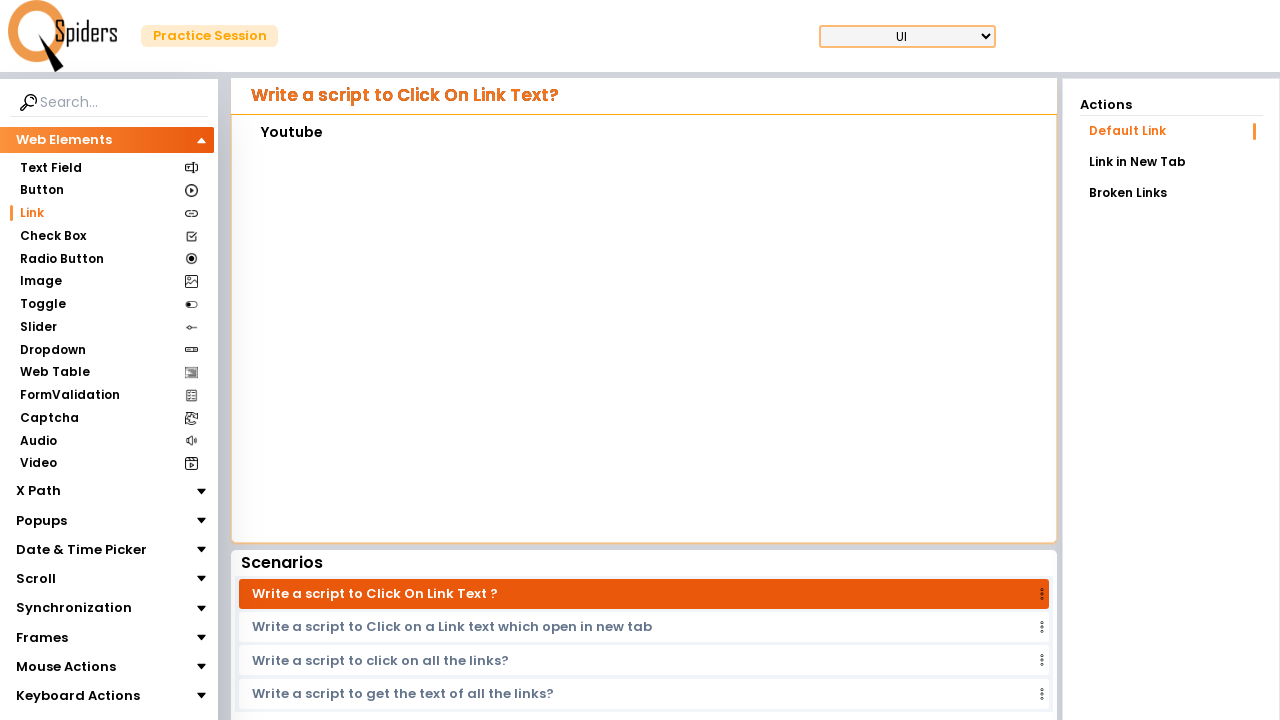

Youtube page loaded successfully
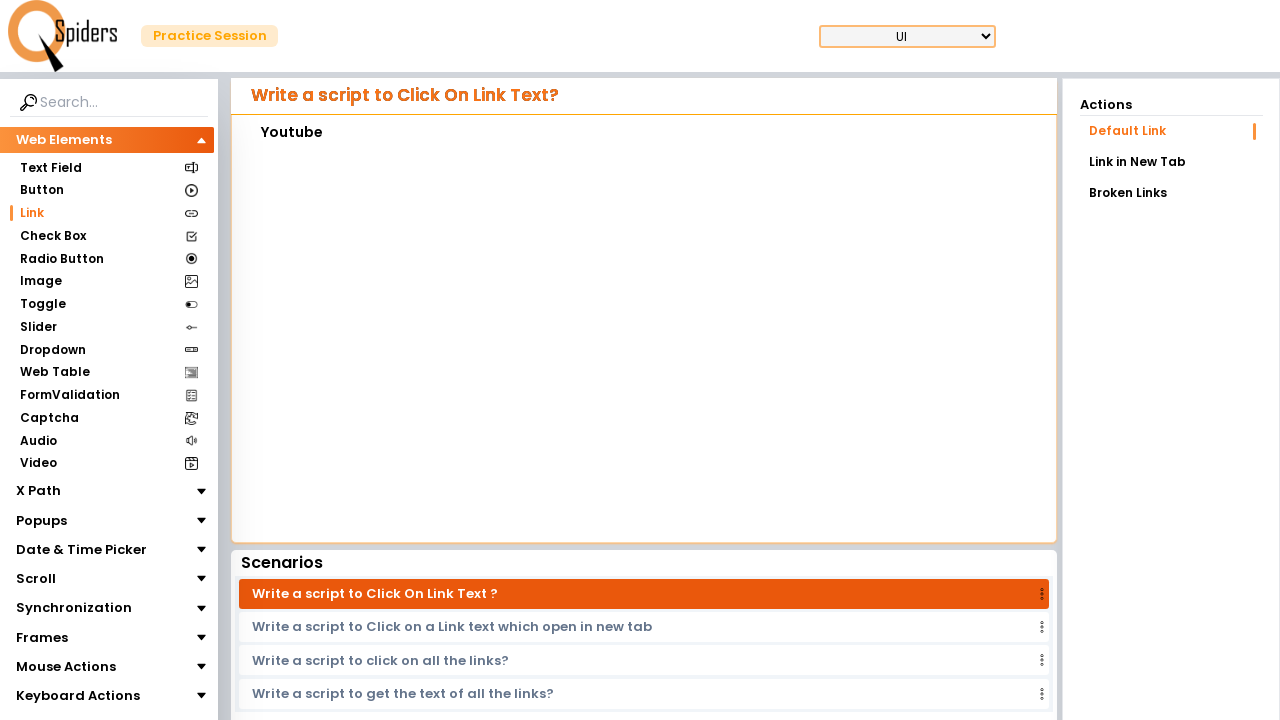

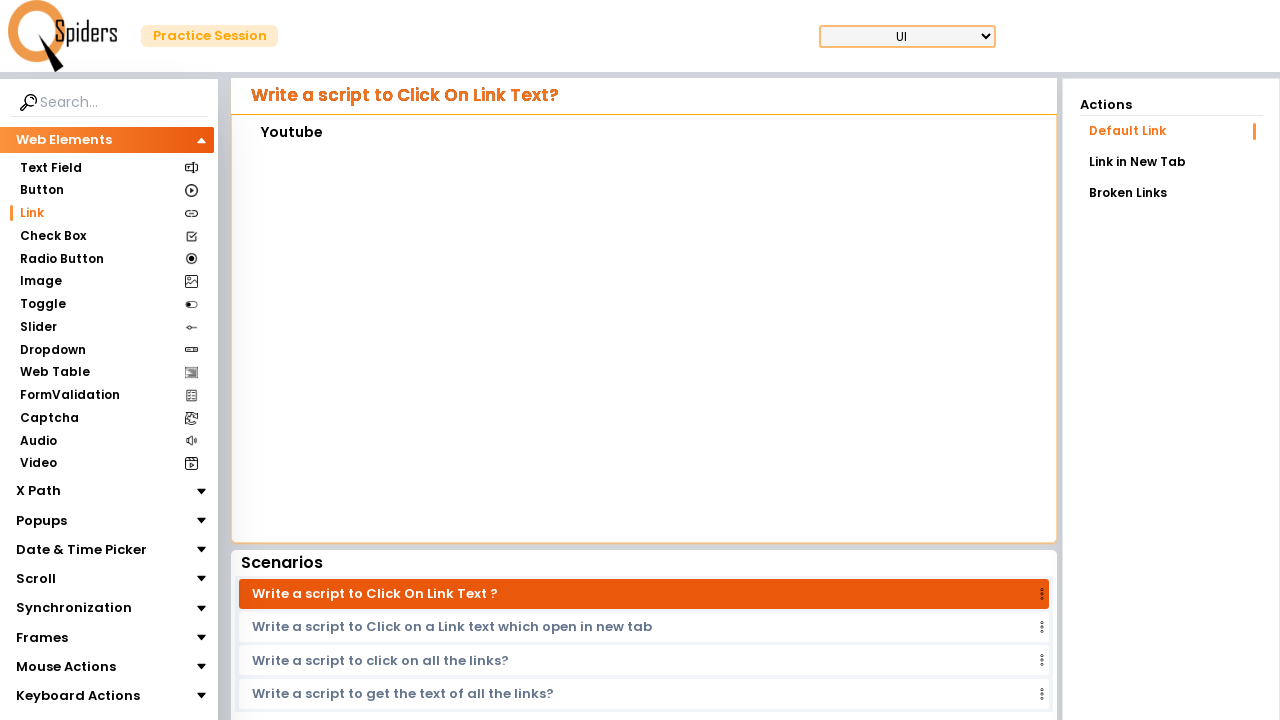